Tests form submission on Selenium web form by entering text and submitting

Starting URL: https://www.selenium.dev/selenium/web/web-form.html

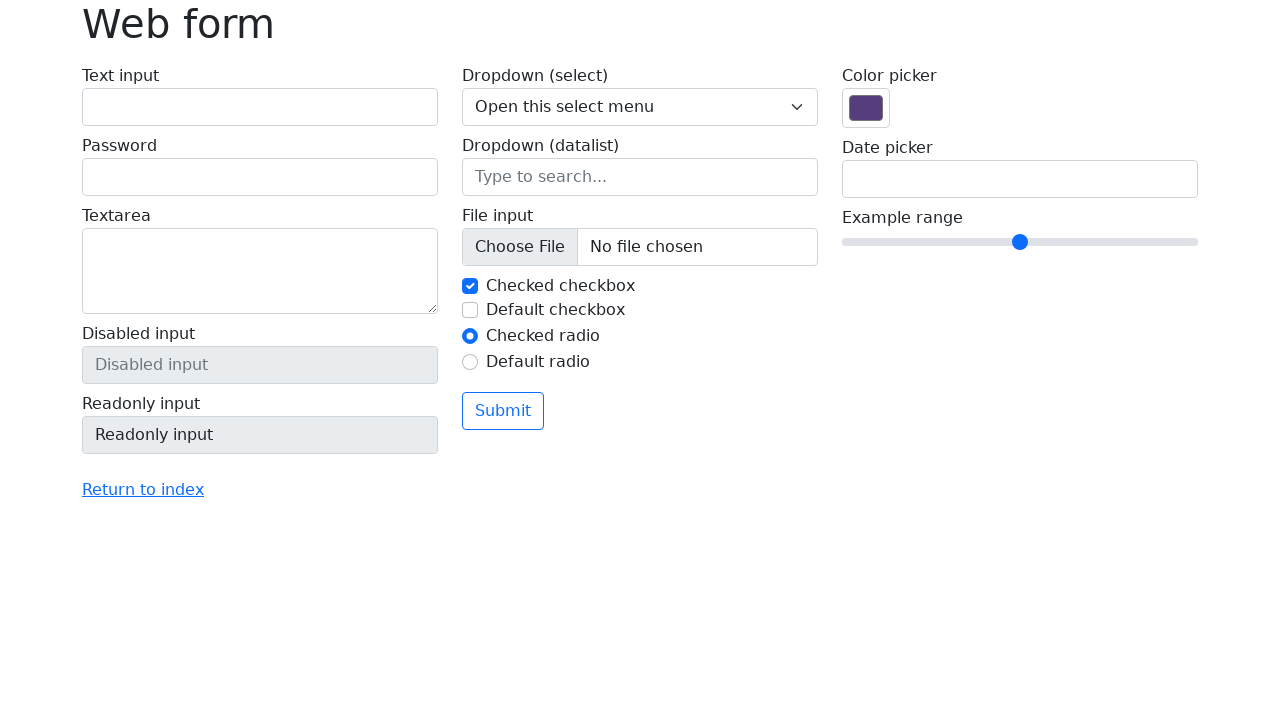

Clicked text input field at (260, 107) on #my-text-id
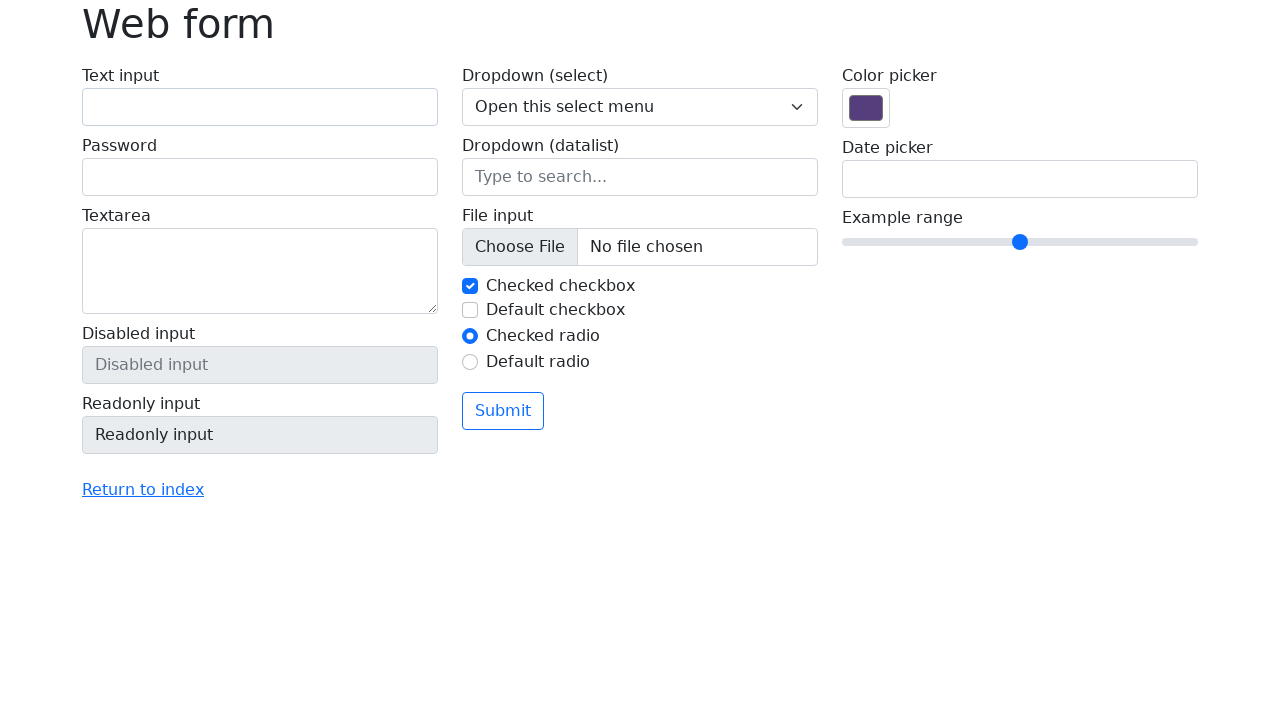

Filled text input with 'Selenium' on #my-text-id
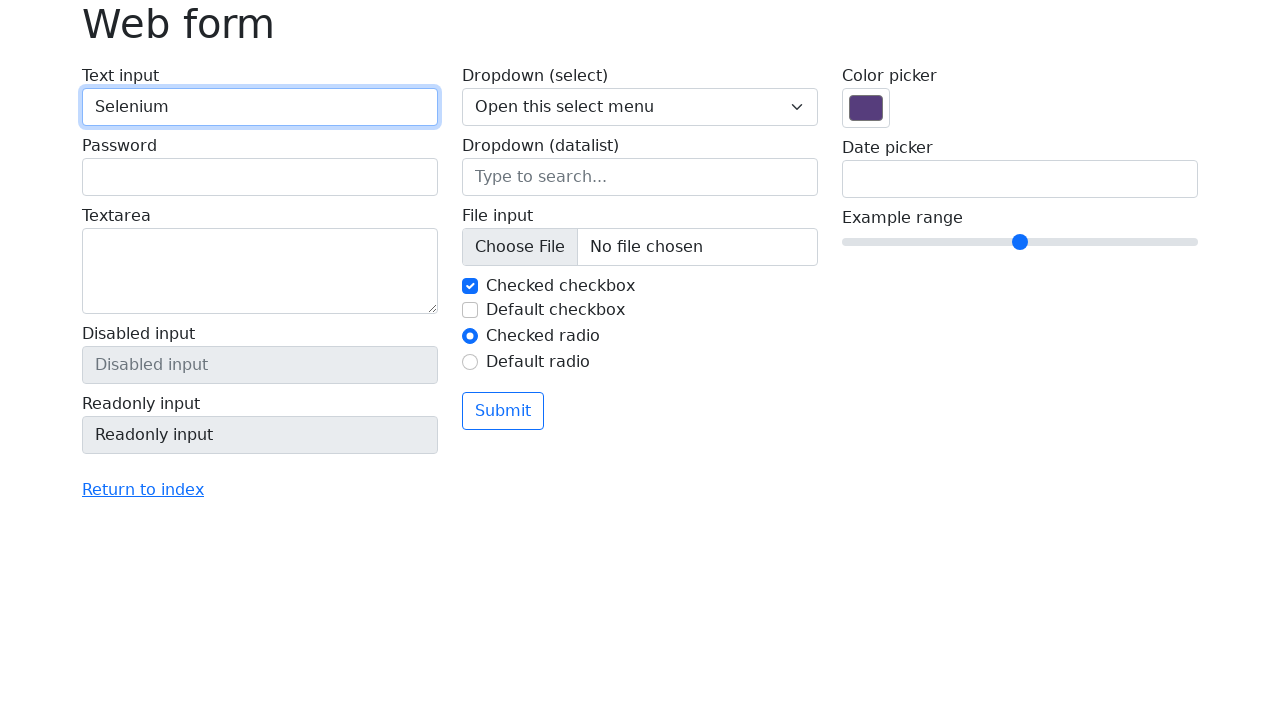

Clicked submit button to submit form at (503, 411) on button[type='submit']
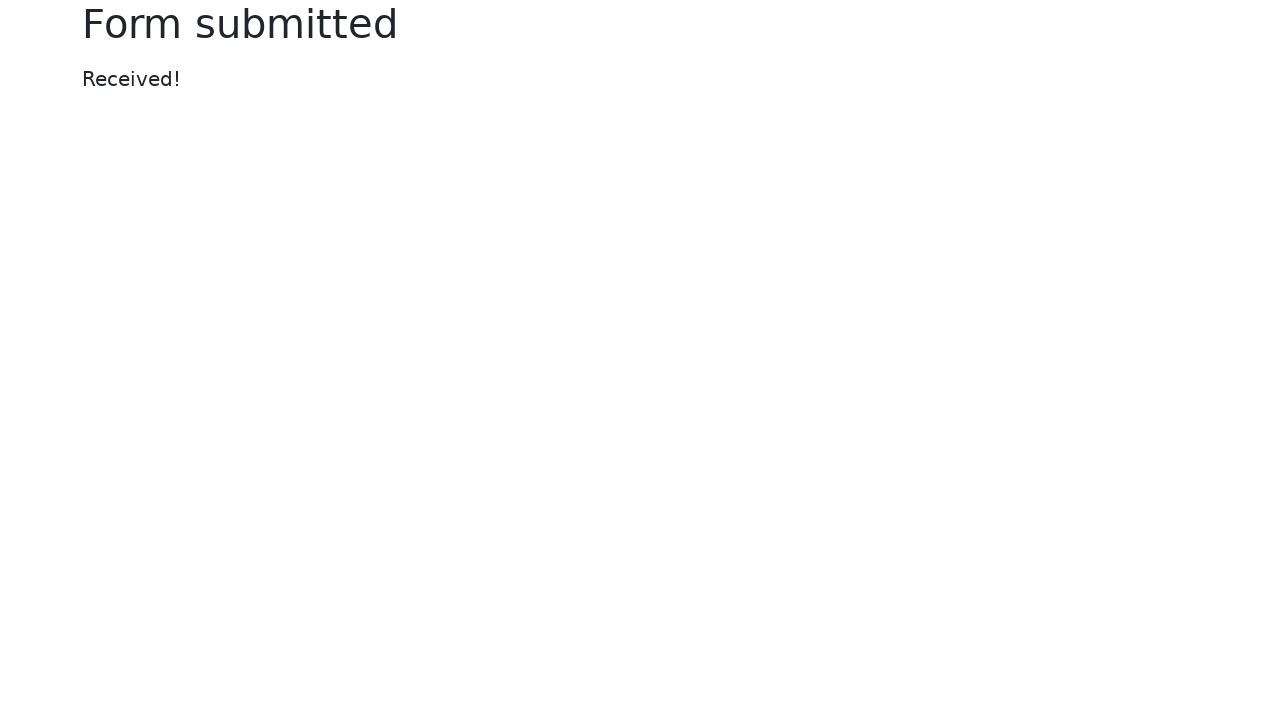

Success message element appeared
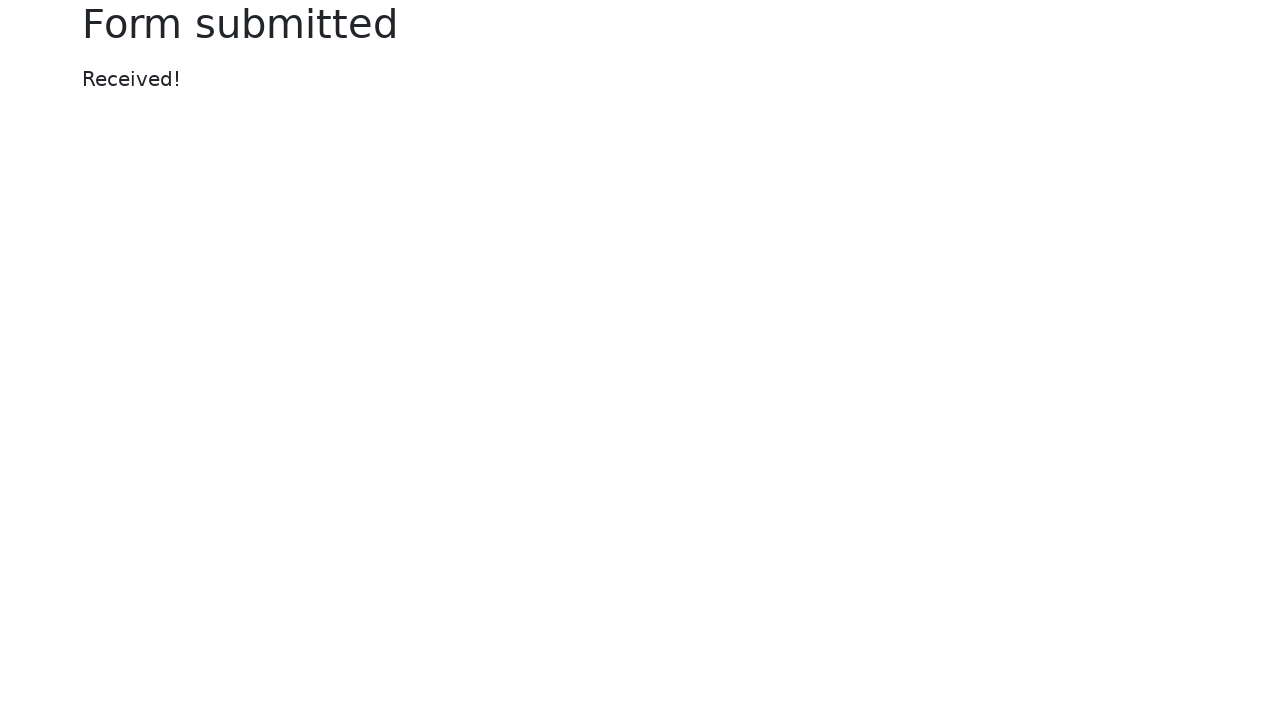

Retrieved success message text content
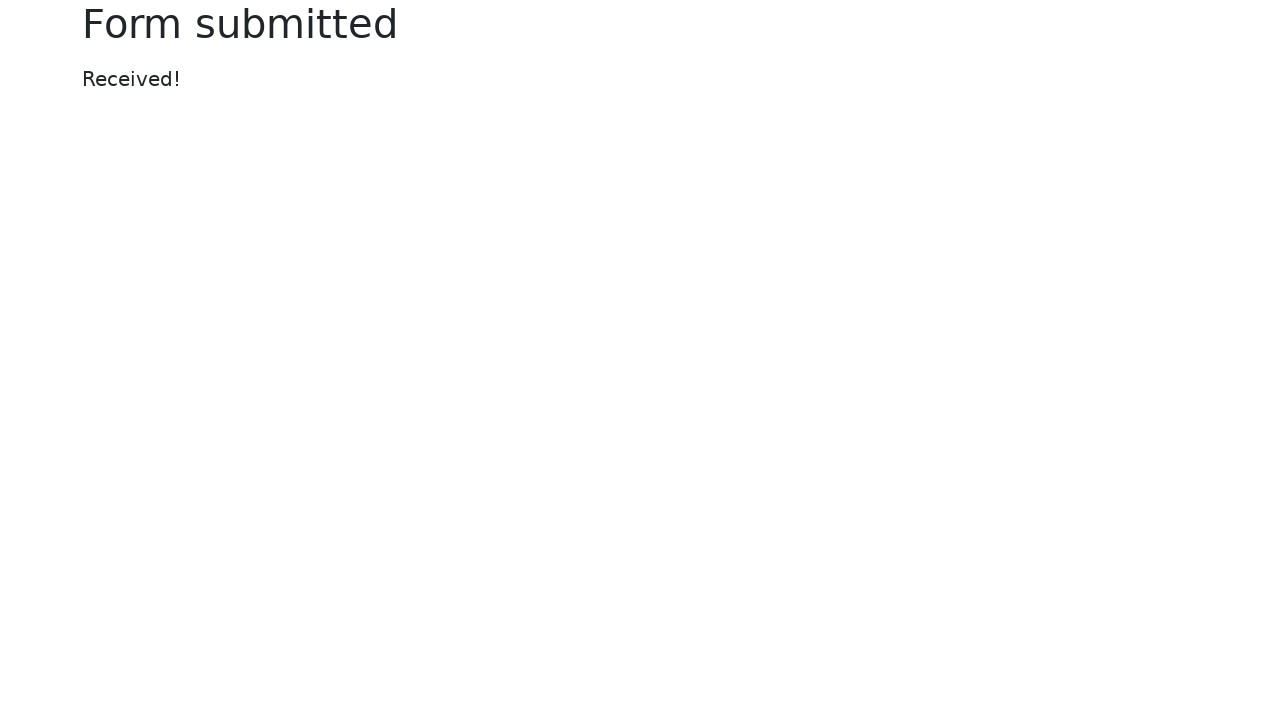

Verified success message equals 'Received!'
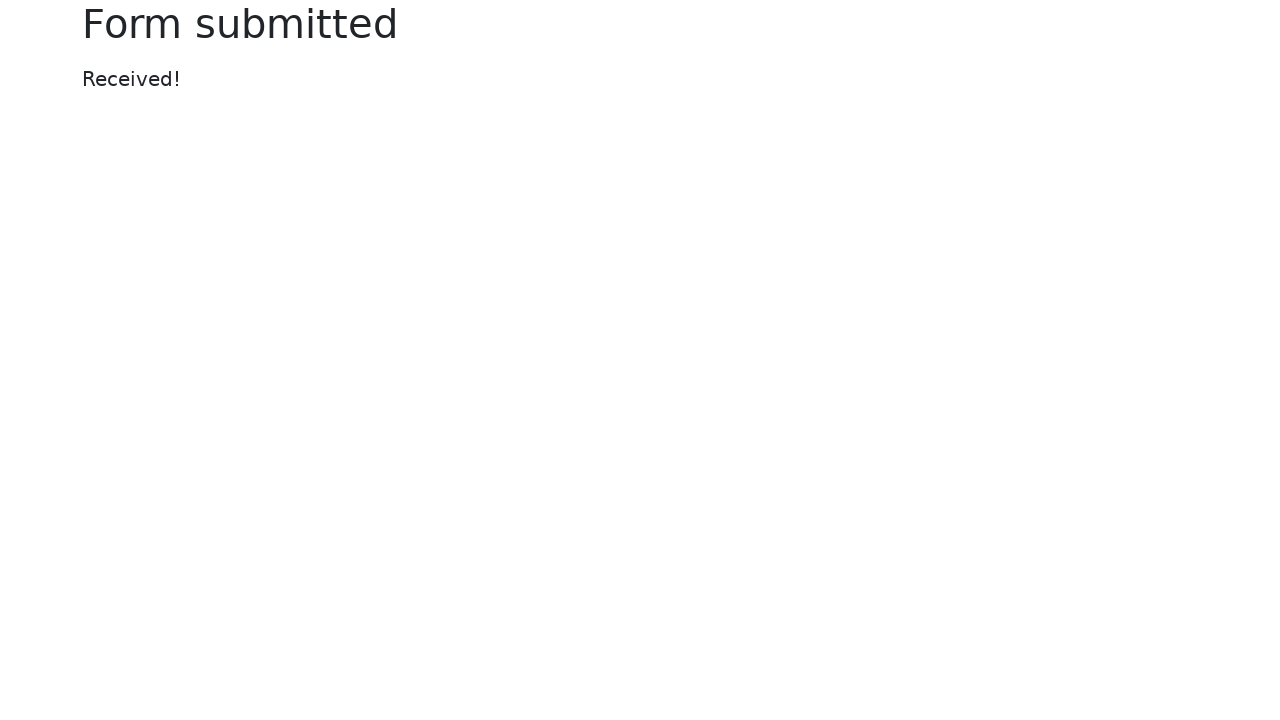

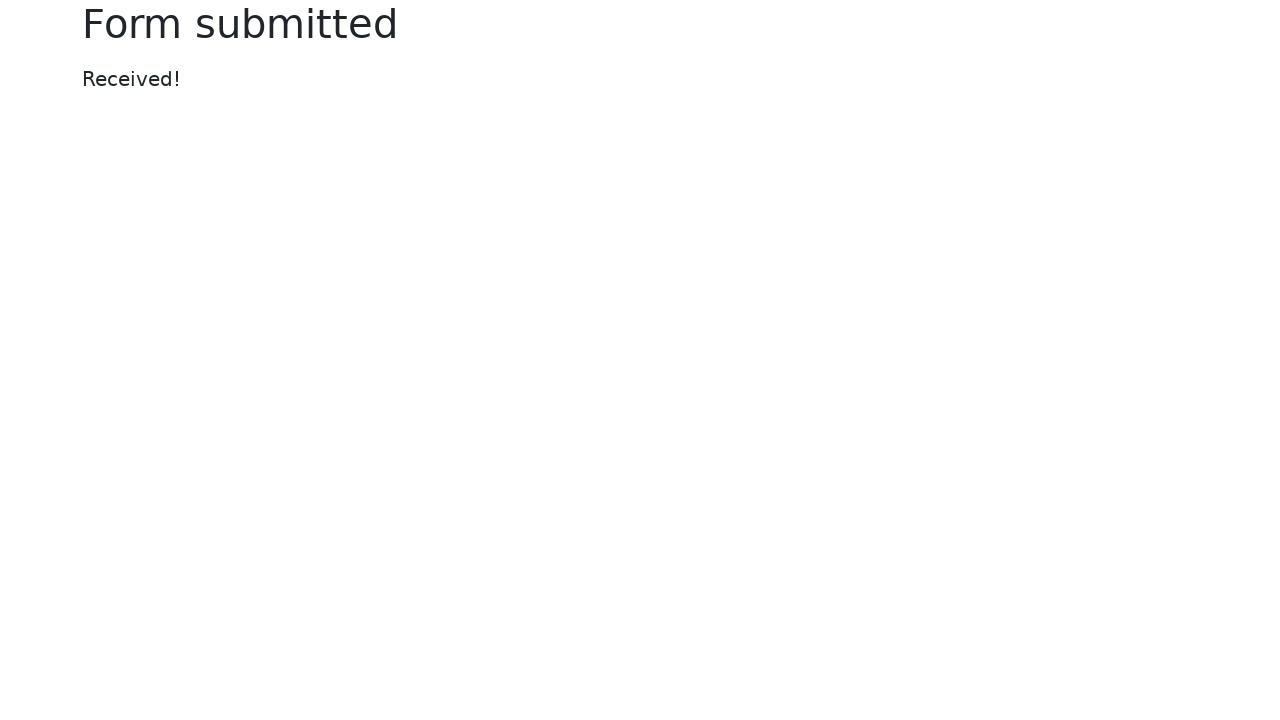